Tests drag and drop functionality by dragging a box to a target area and verifying the Dropped message

Starting URL: https://www.qa-practice.com/elements/dragndrop/boxes

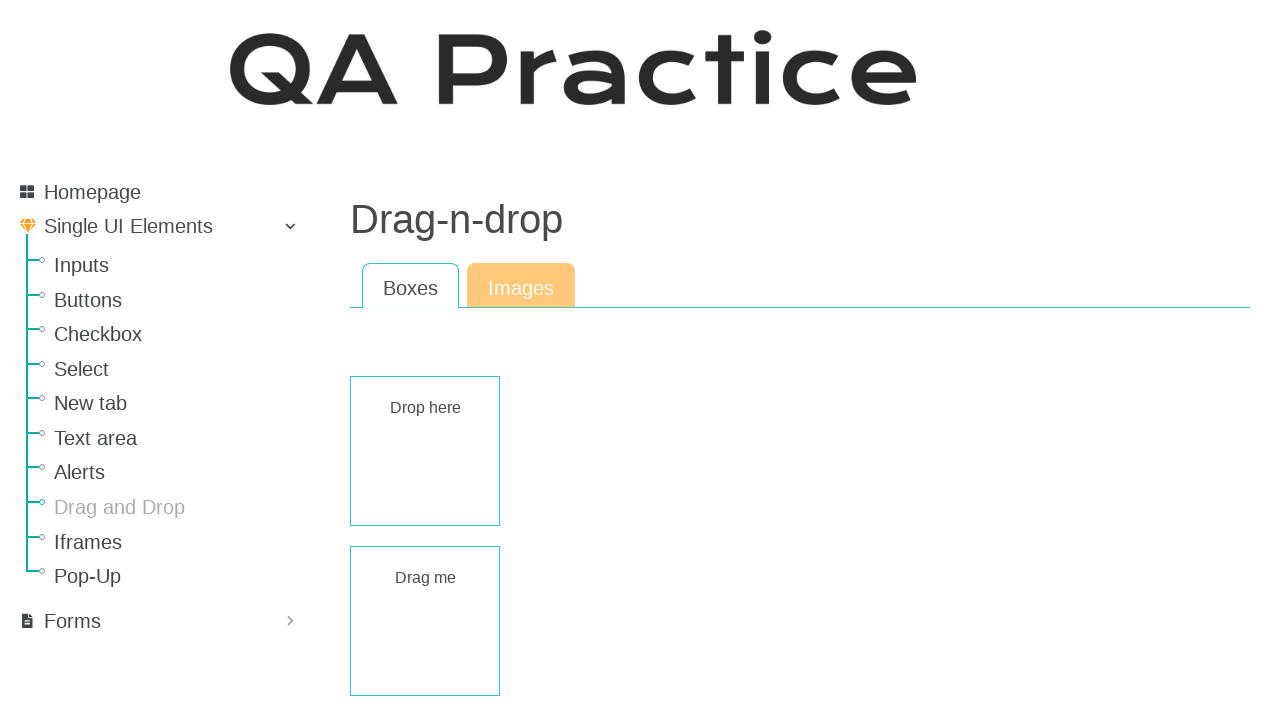

Dragged box to target droppable area at (425, 451)
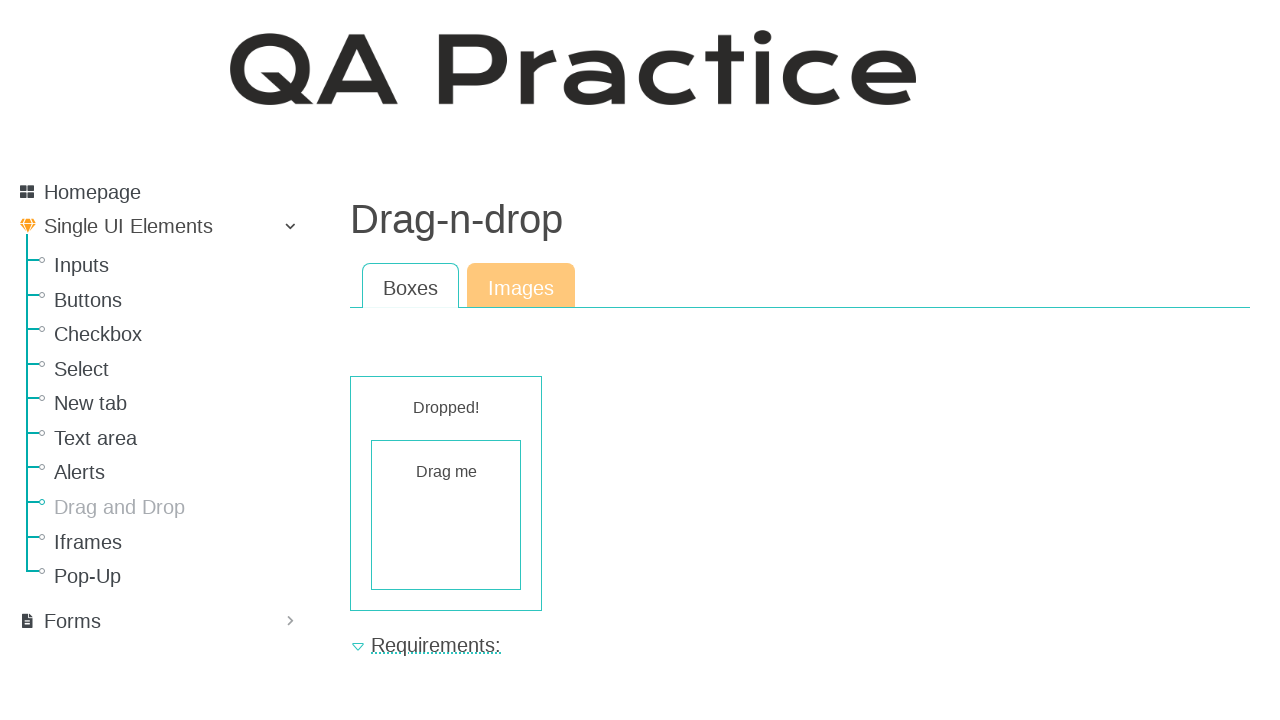

Confirmed 'Dropped' message appeared
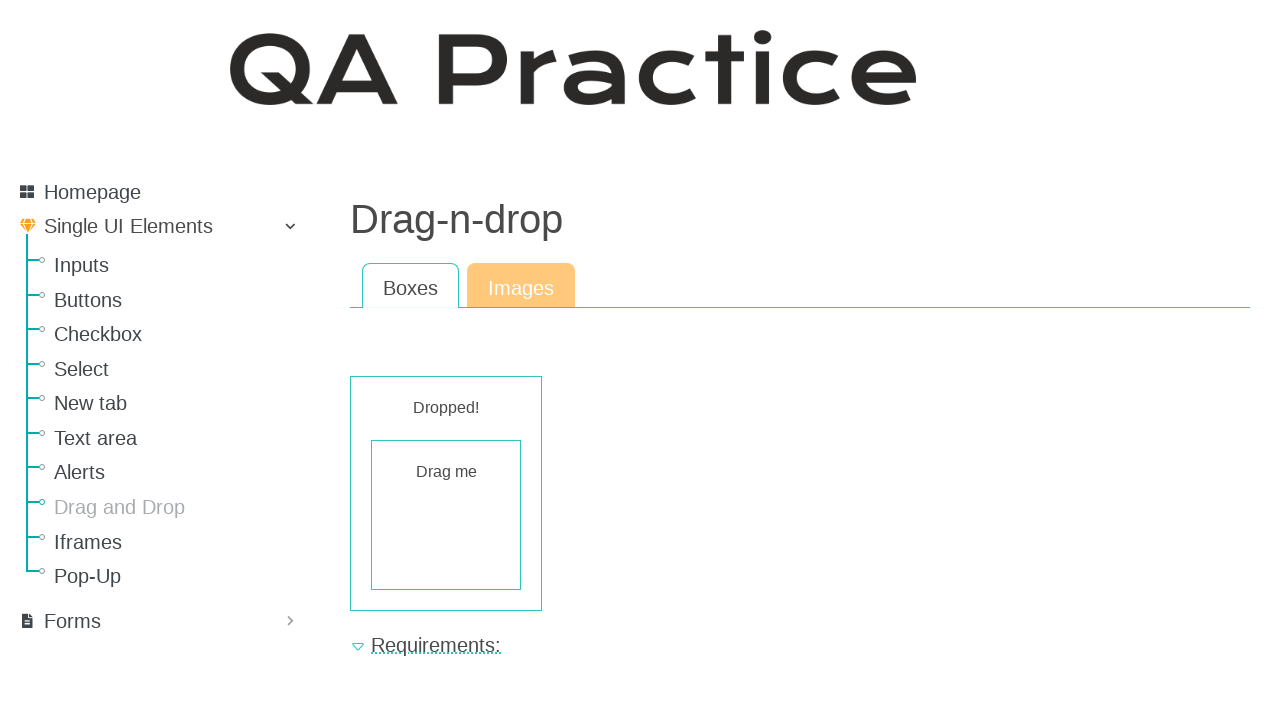

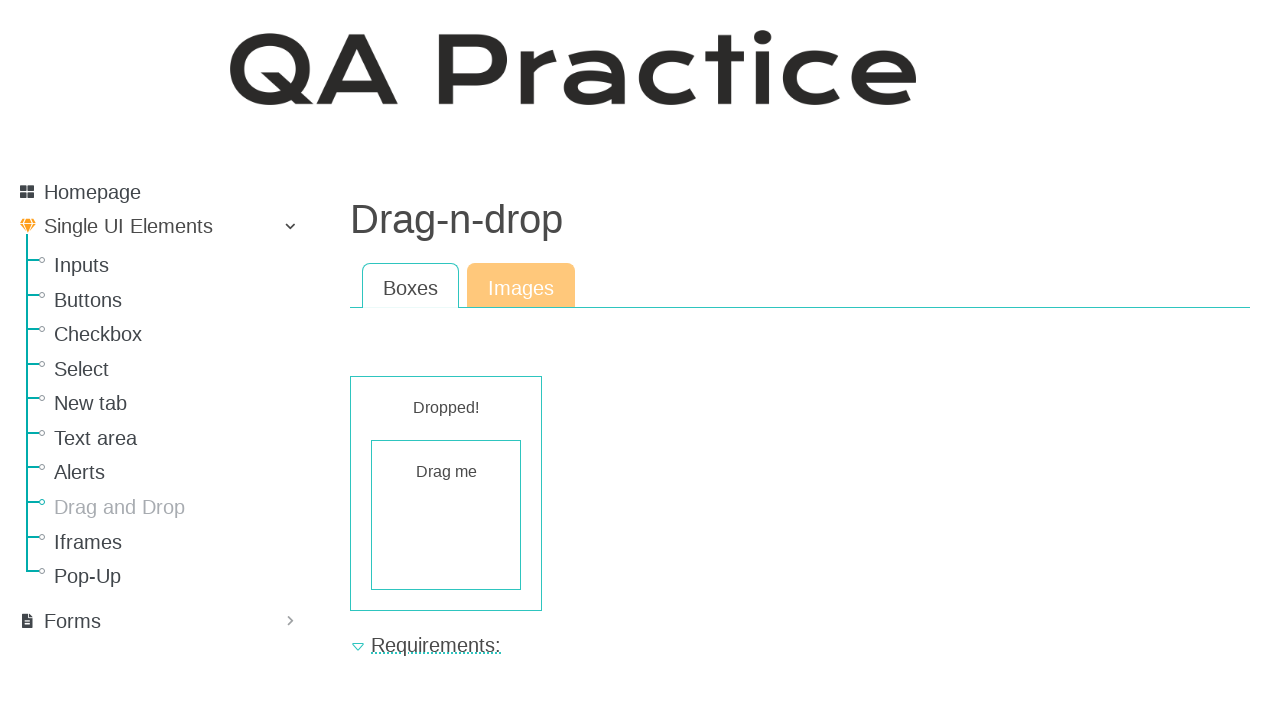